Tests various UI interactions including form filling, alert handling, and element visibility toggling across two pages

Starting URL: https://rahulshettyacademy.com/seleniumPractise/#/

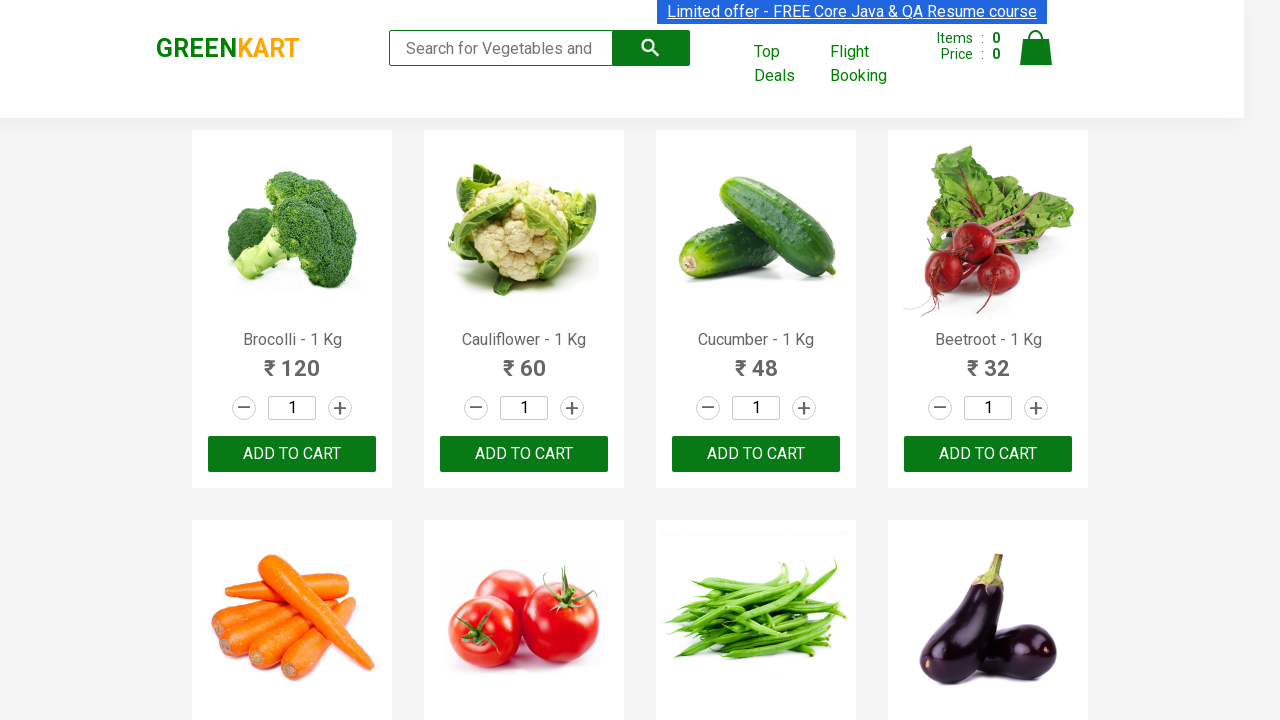

Navigated to automation practice page
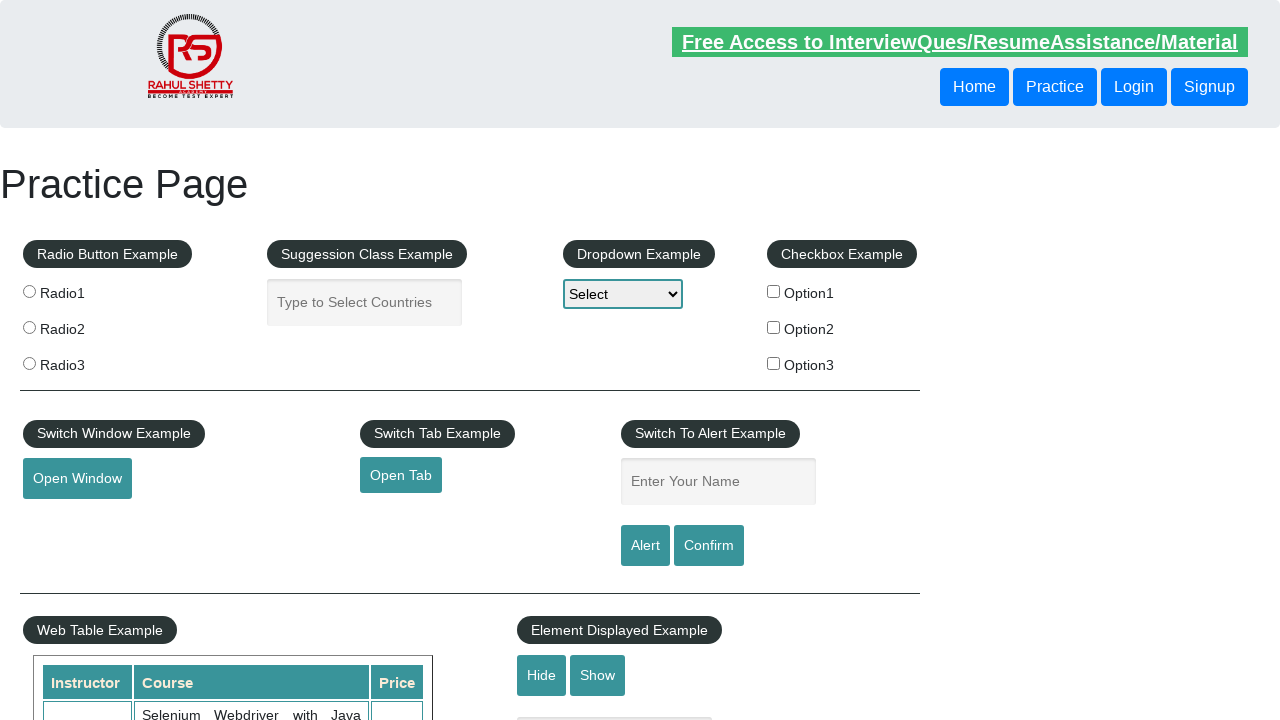

Set up alert handler to accept dialogs
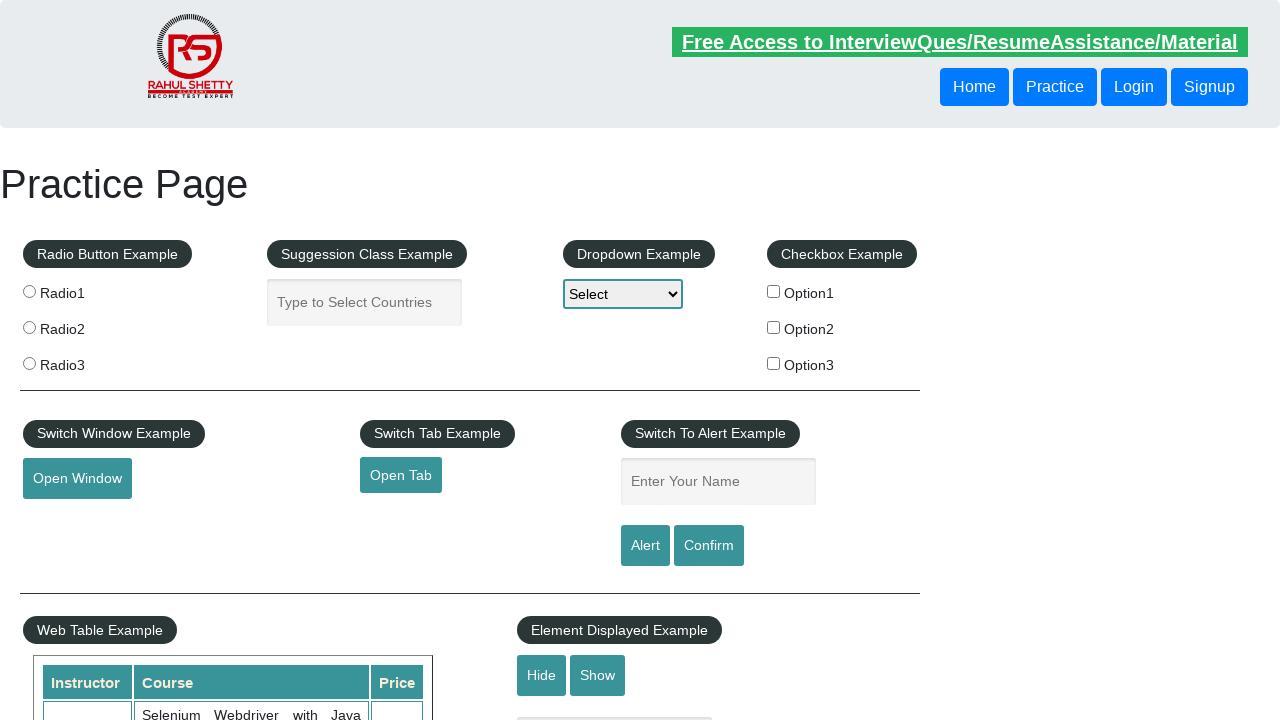

Filled name field with 'nijan' on #name
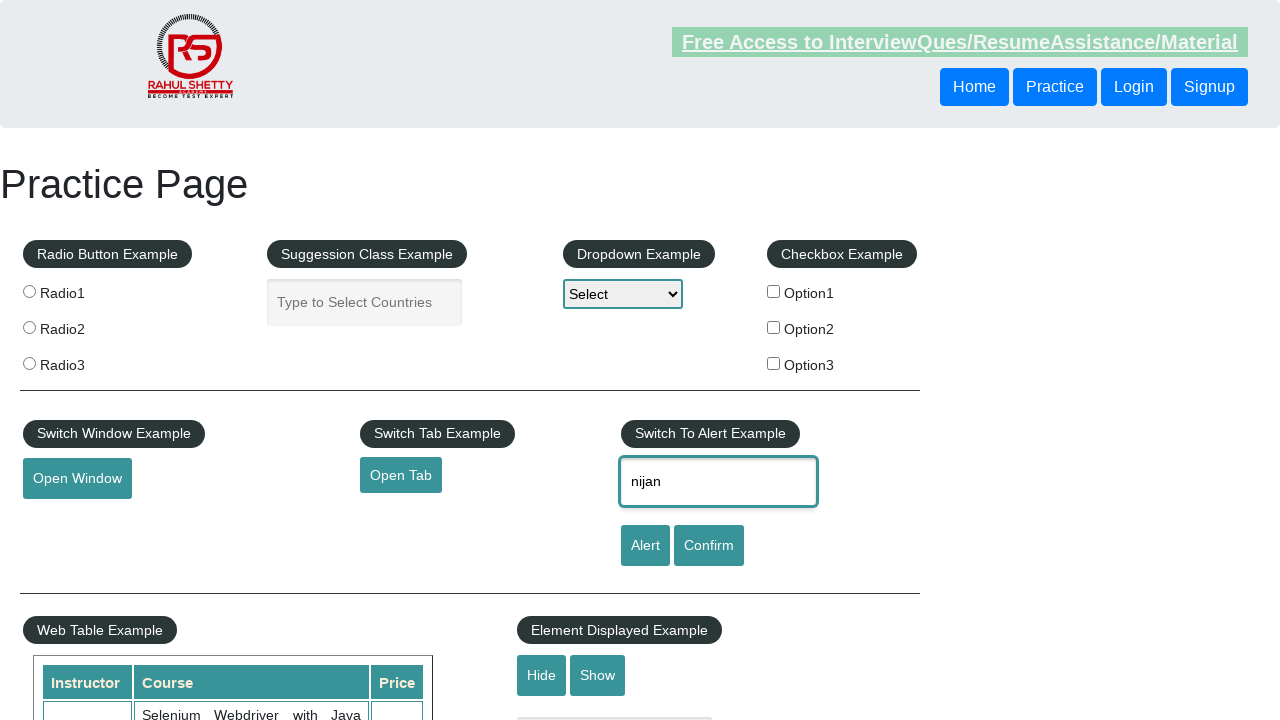

Clicked alert button to trigger alert at (645, 546) on #alertbtn
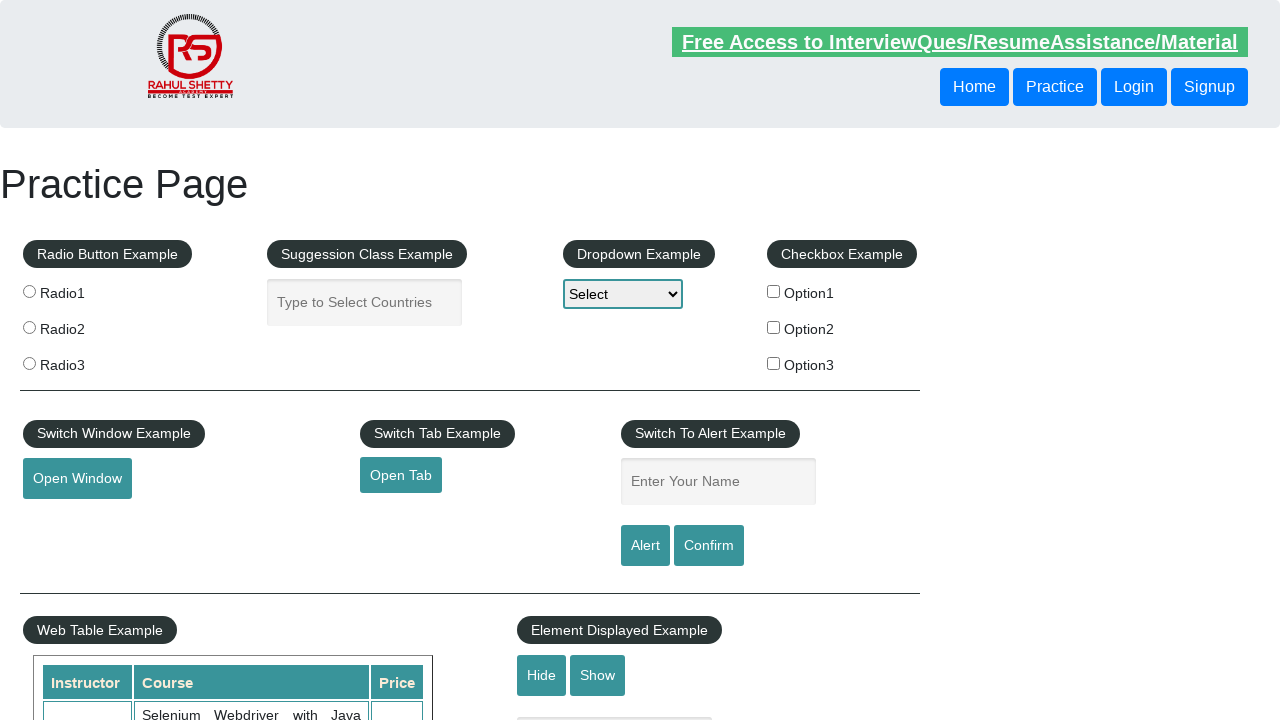

Filled displayed text field with 'option' on #displayed-text
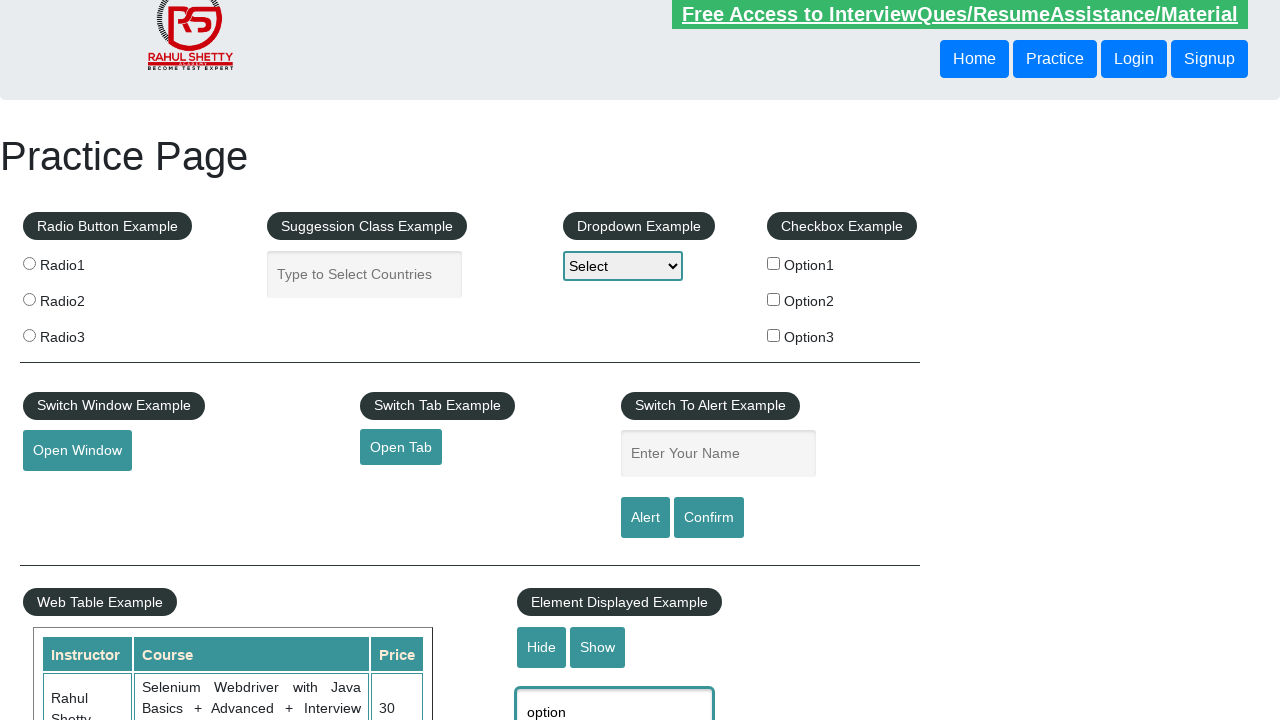

Clicked hide textbox button at (542, 647) on #hide-textbox
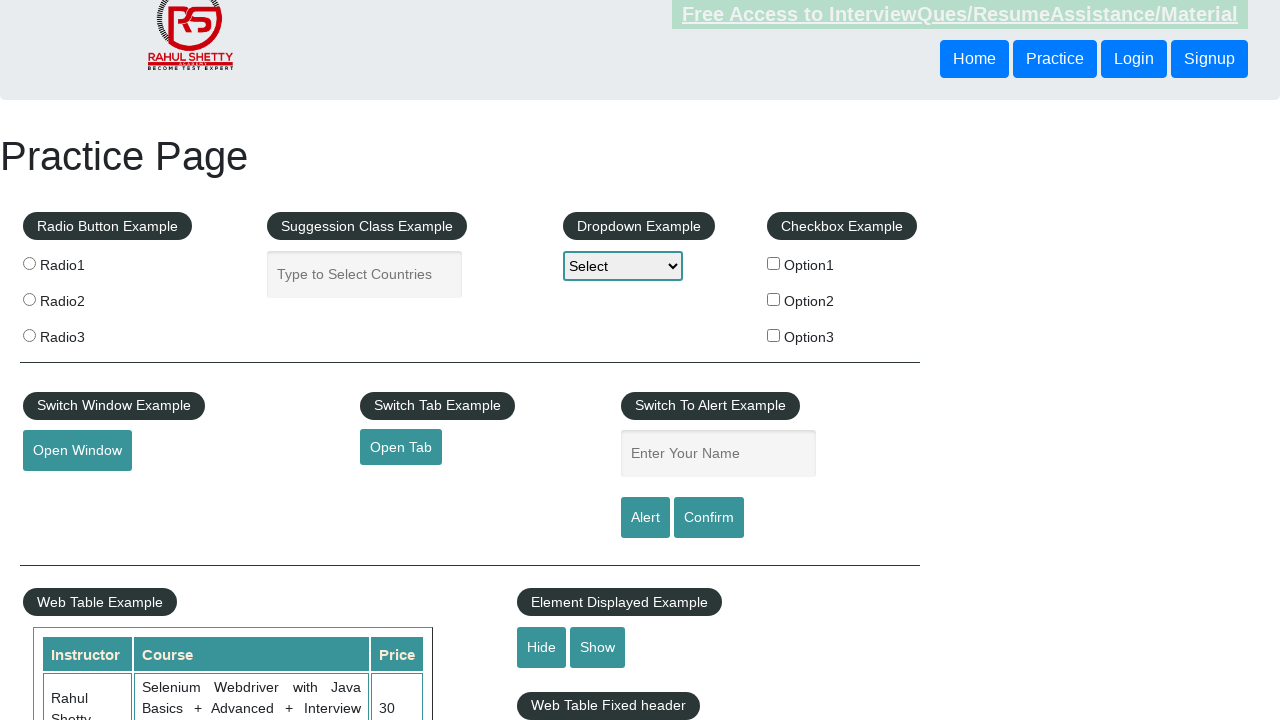

Verified displayed text field is hidden
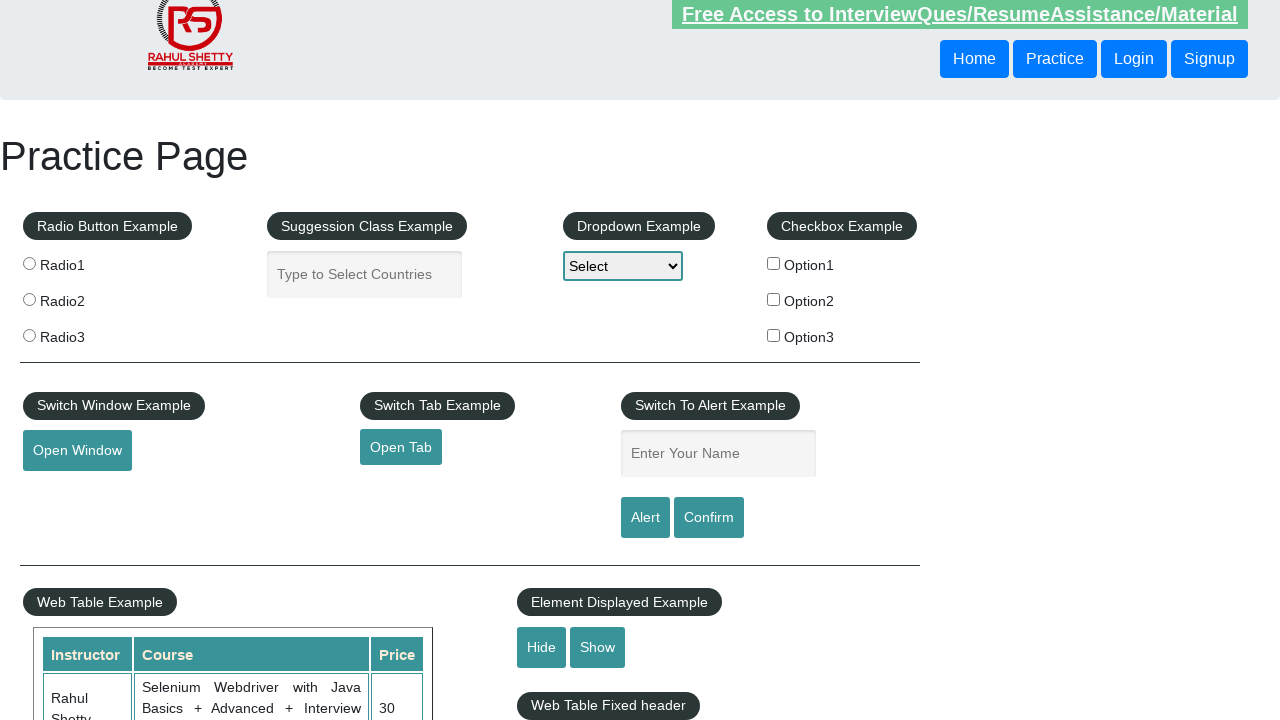

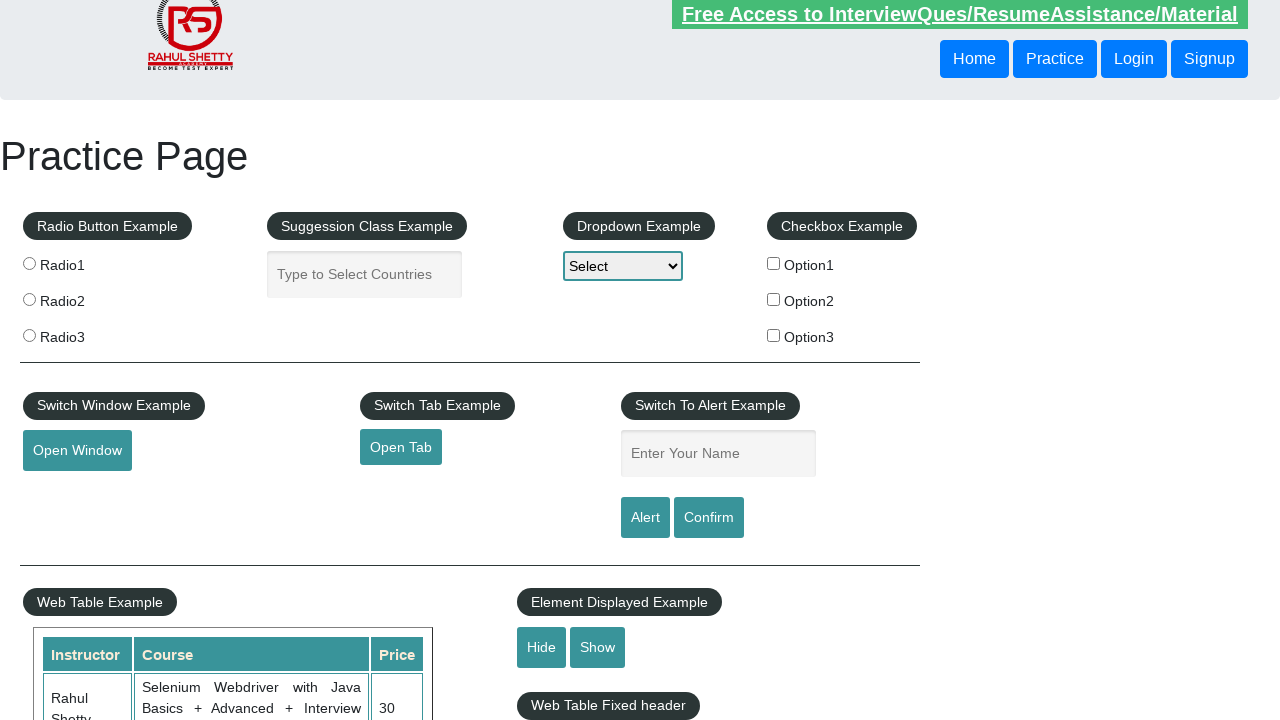